Navigates to SpaceX homepage and verifies the page loads

Starting URL: https://www.spacex.com

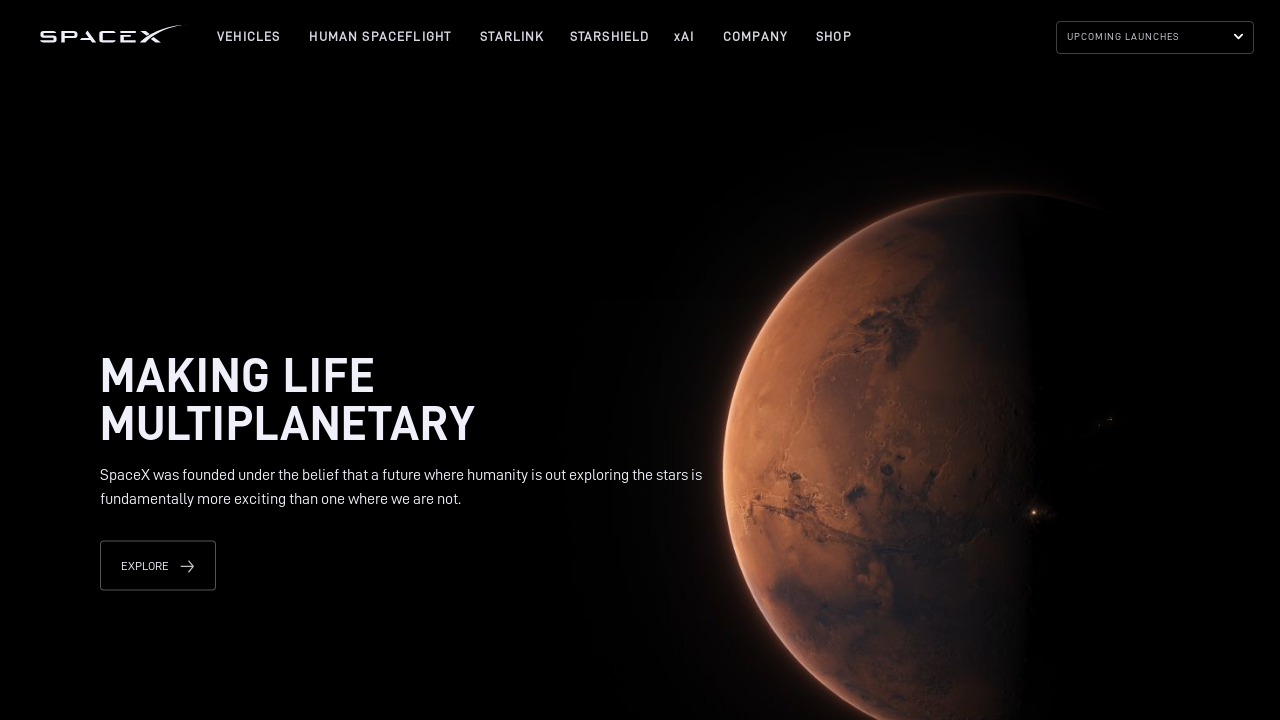

Navigated to SpaceX homepage
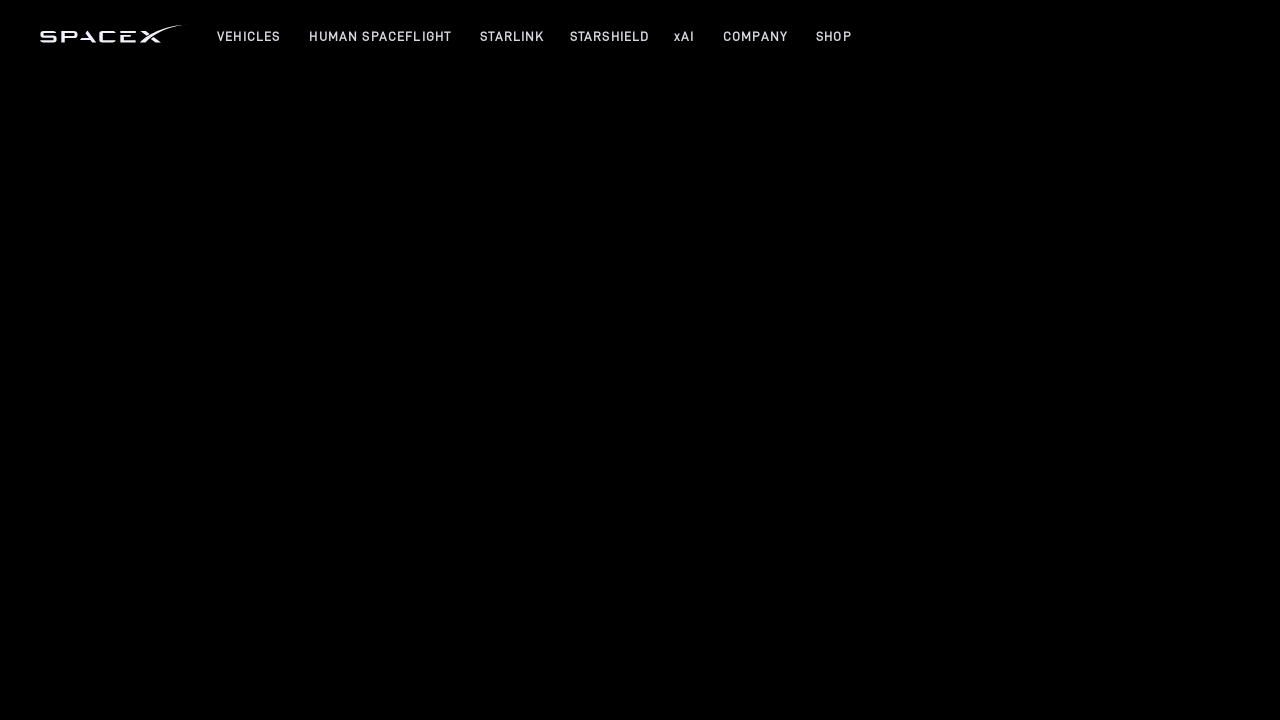

Page loaded completely
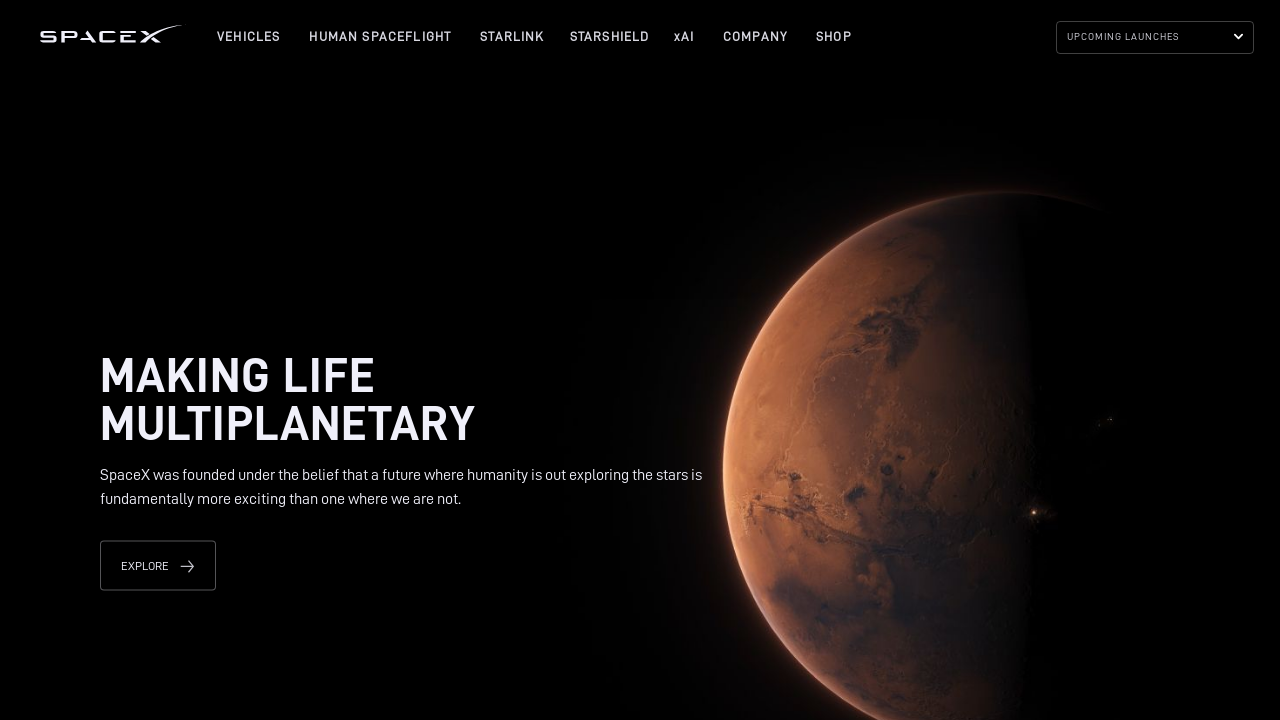

Verified page has a title
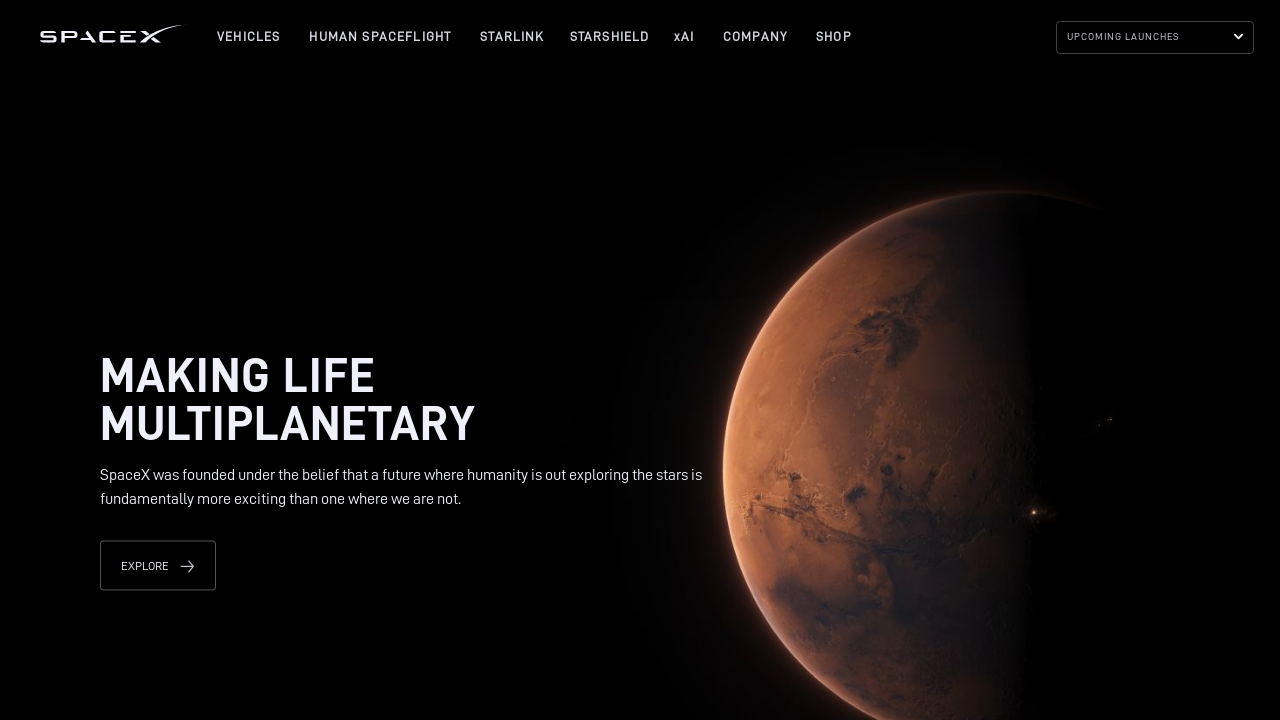

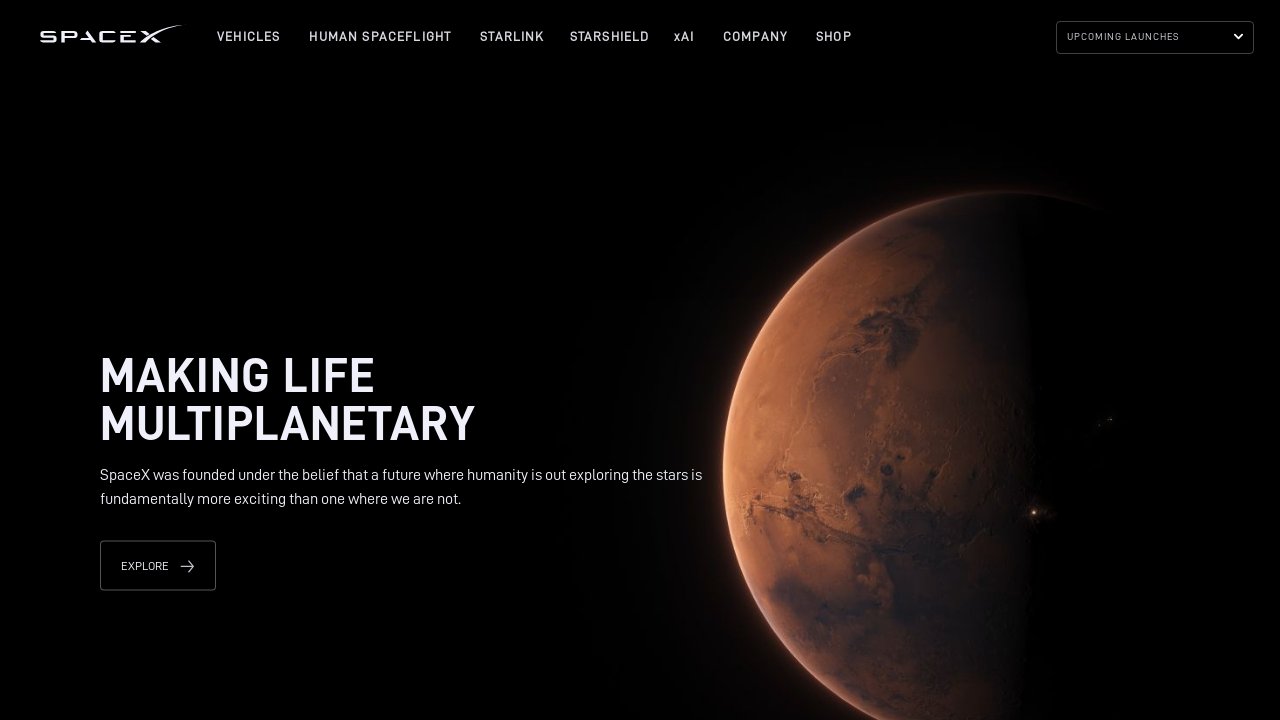